Tests that the currently applied filter is highlighted with selected class

Starting URL: https://demo.playwright.dev/todomvc

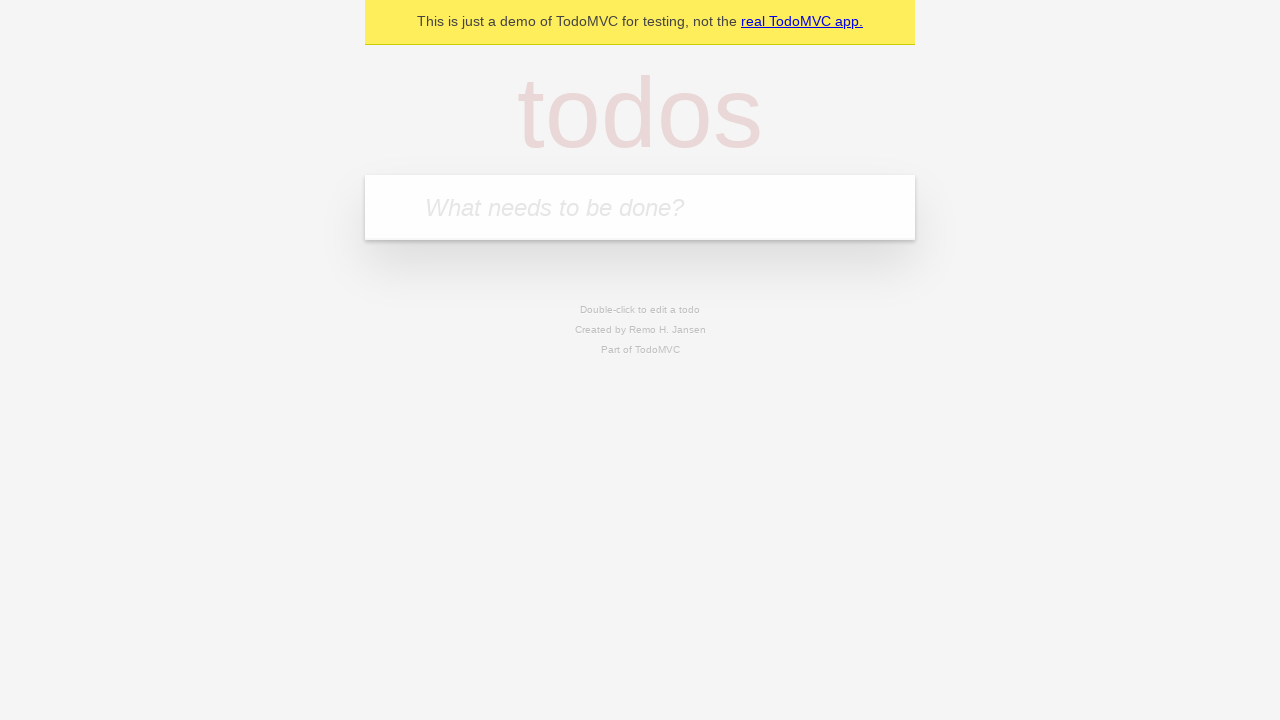

Filled todo input with 'buy some cheese' on internal:attr=[placeholder="What needs to be done?"i]
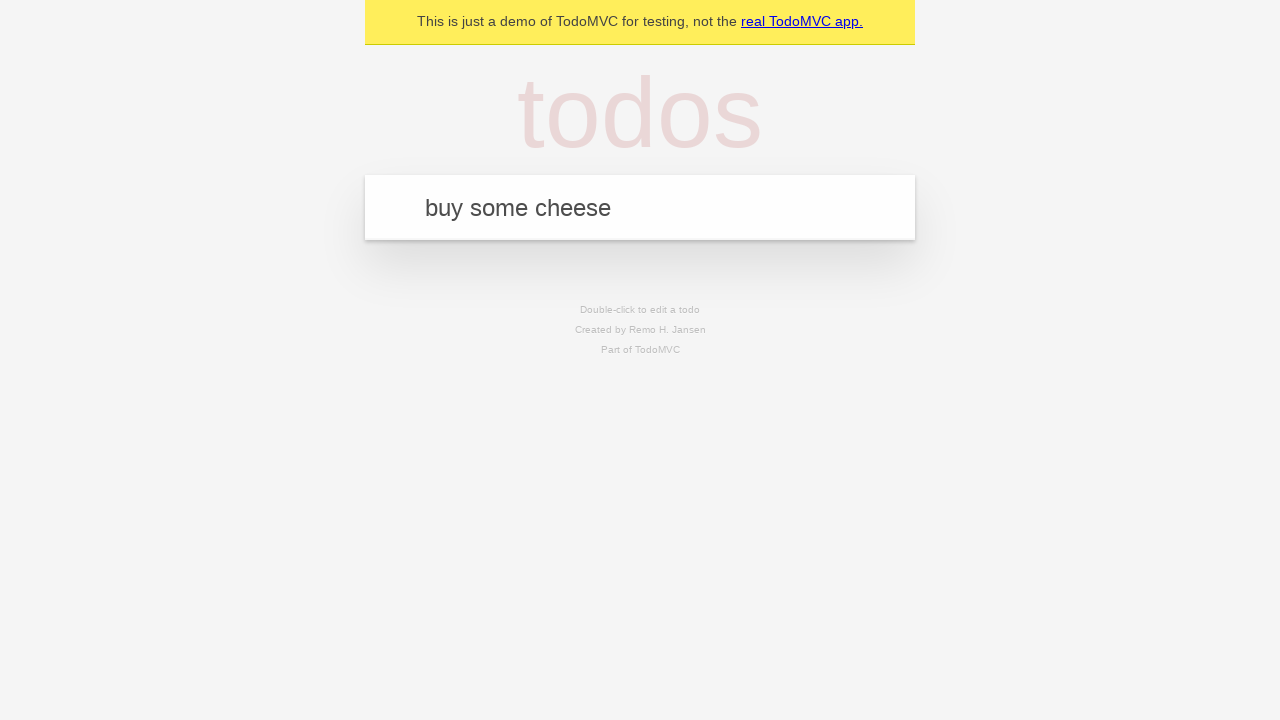

Pressed Enter to create first todo on internal:attr=[placeholder="What needs to be done?"i]
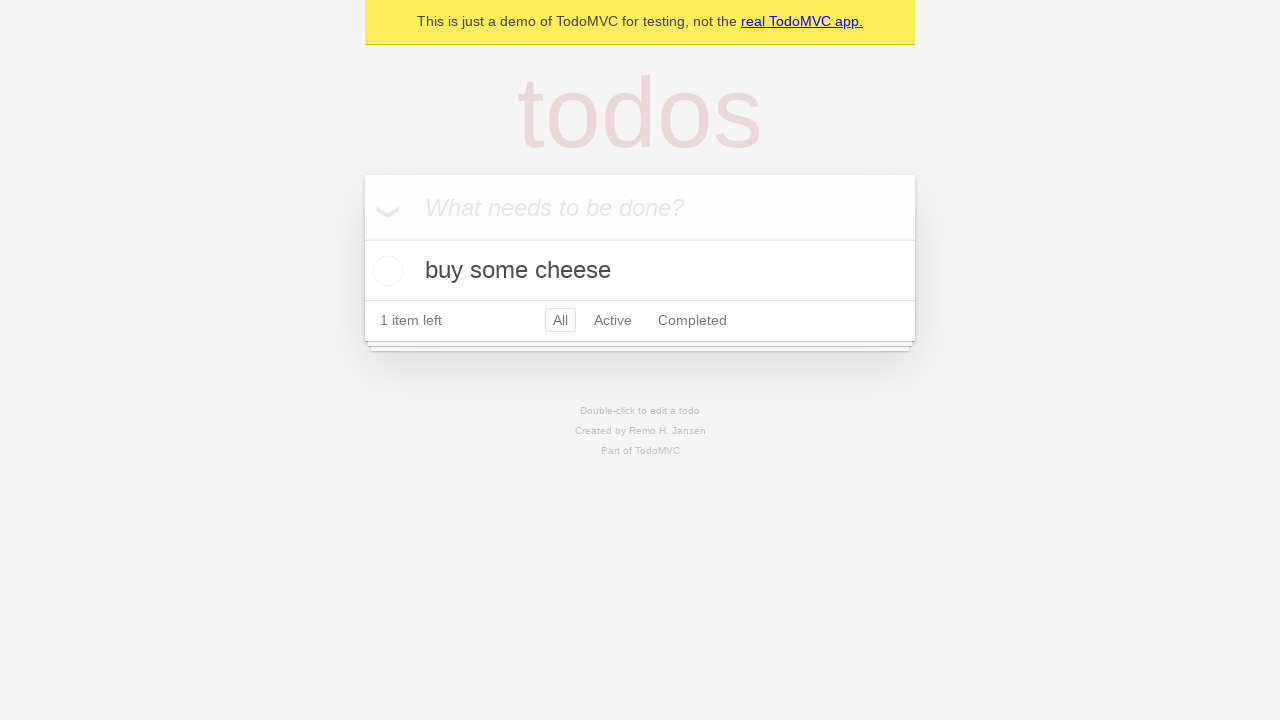

Filled todo input with 'feed the cat' on internal:attr=[placeholder="What needs to be done?"i]
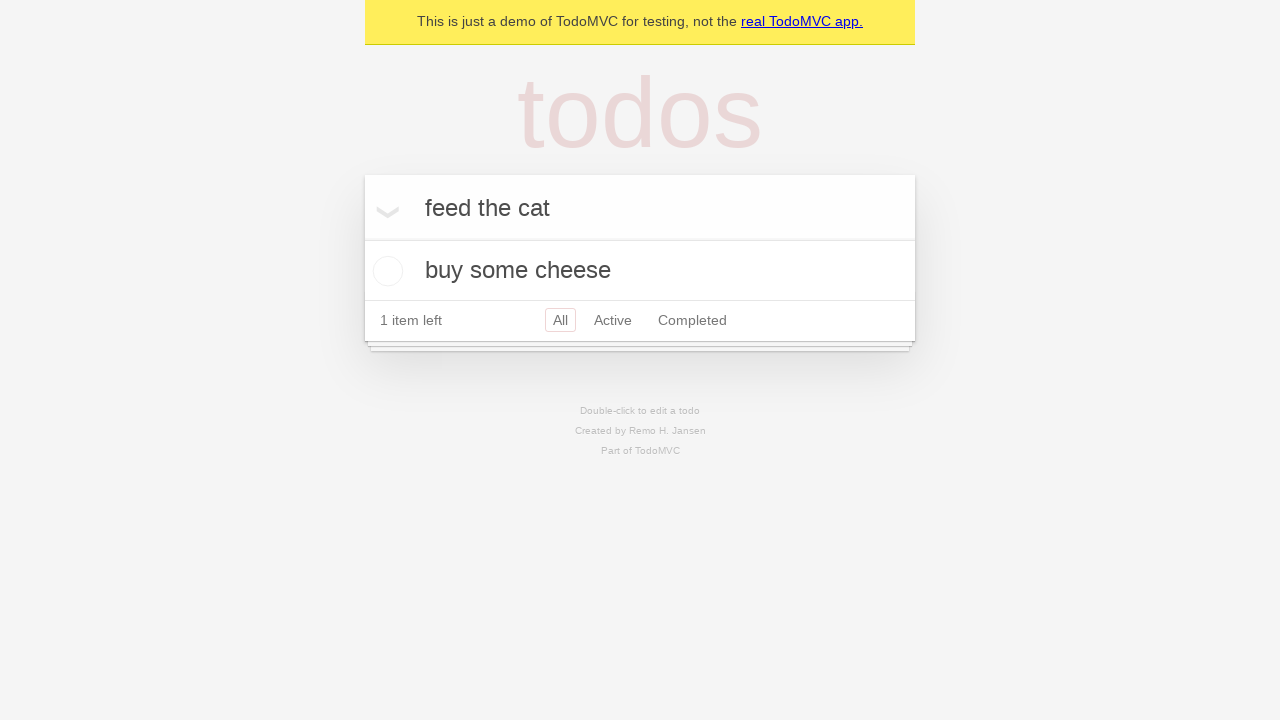

Pressed Enter to create second todo on internal:attr=[placeholder="What needs to be done?"i]
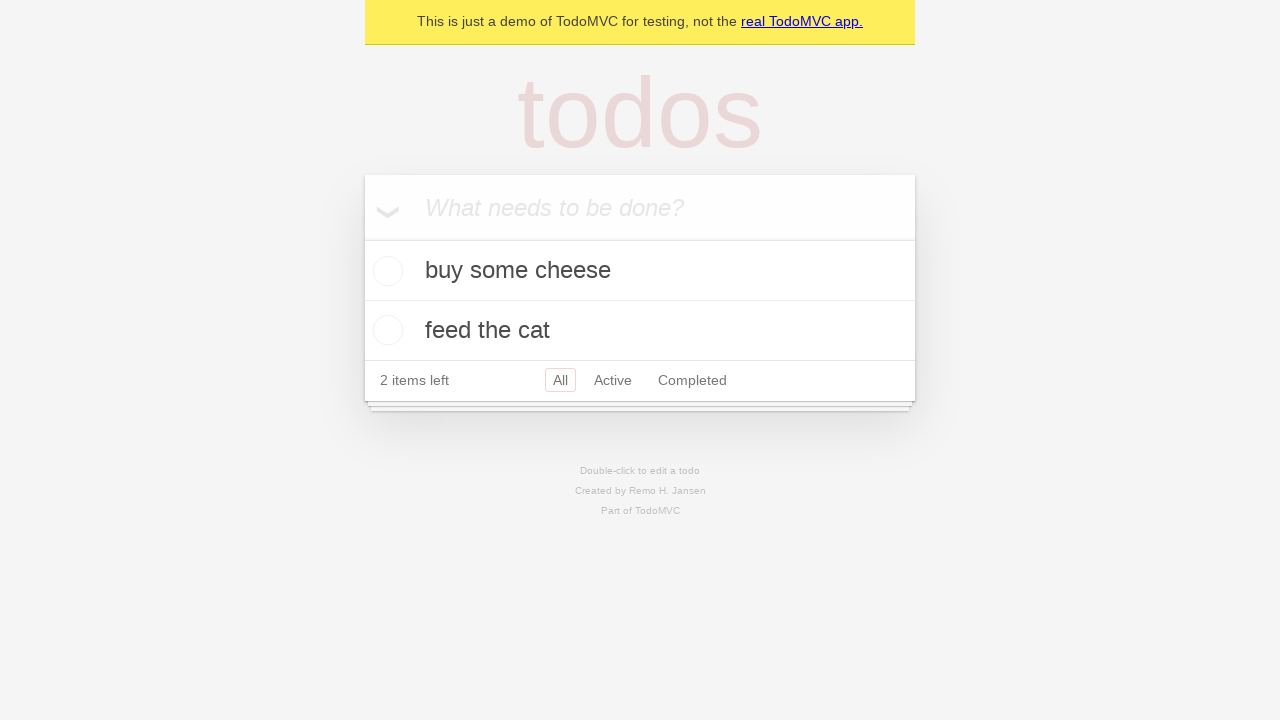

Filled todo input with 'book a doctors appointment' on internal:attr=[placeholder="What needs to be done?"i]
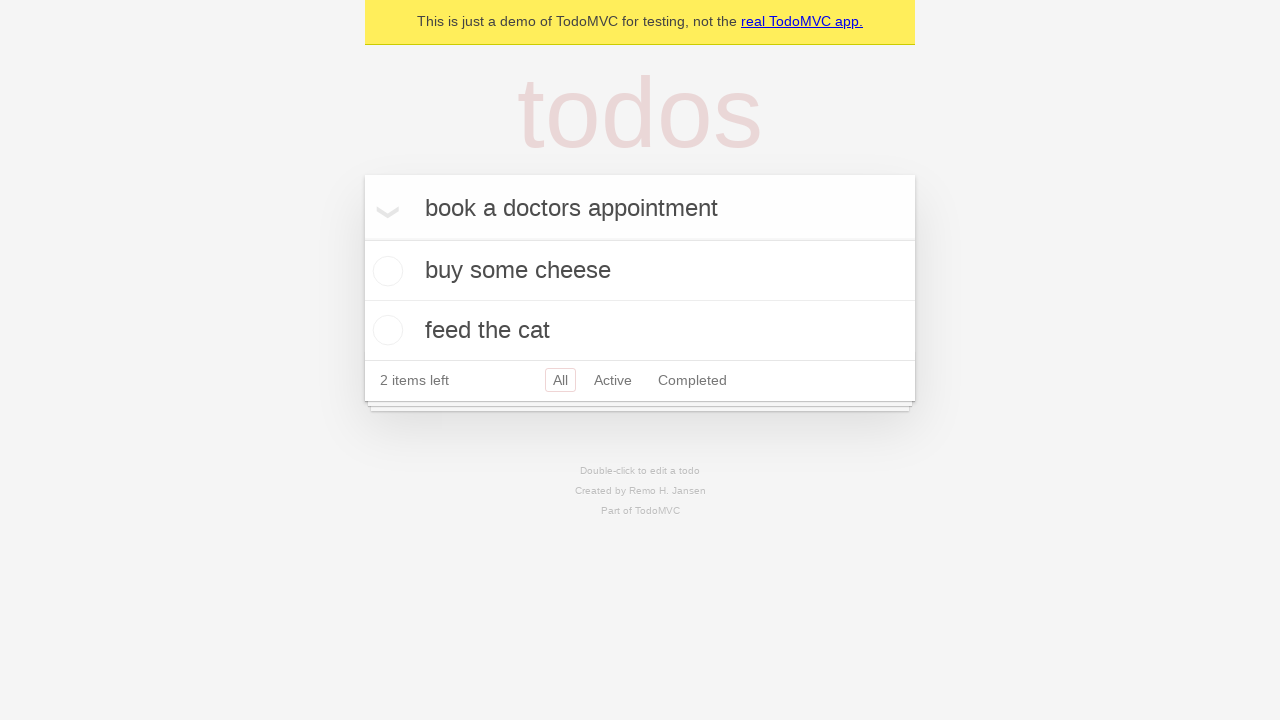

Pressed Enter to create third todo on internal:attr=[placeholder="What needs to be done?"i]
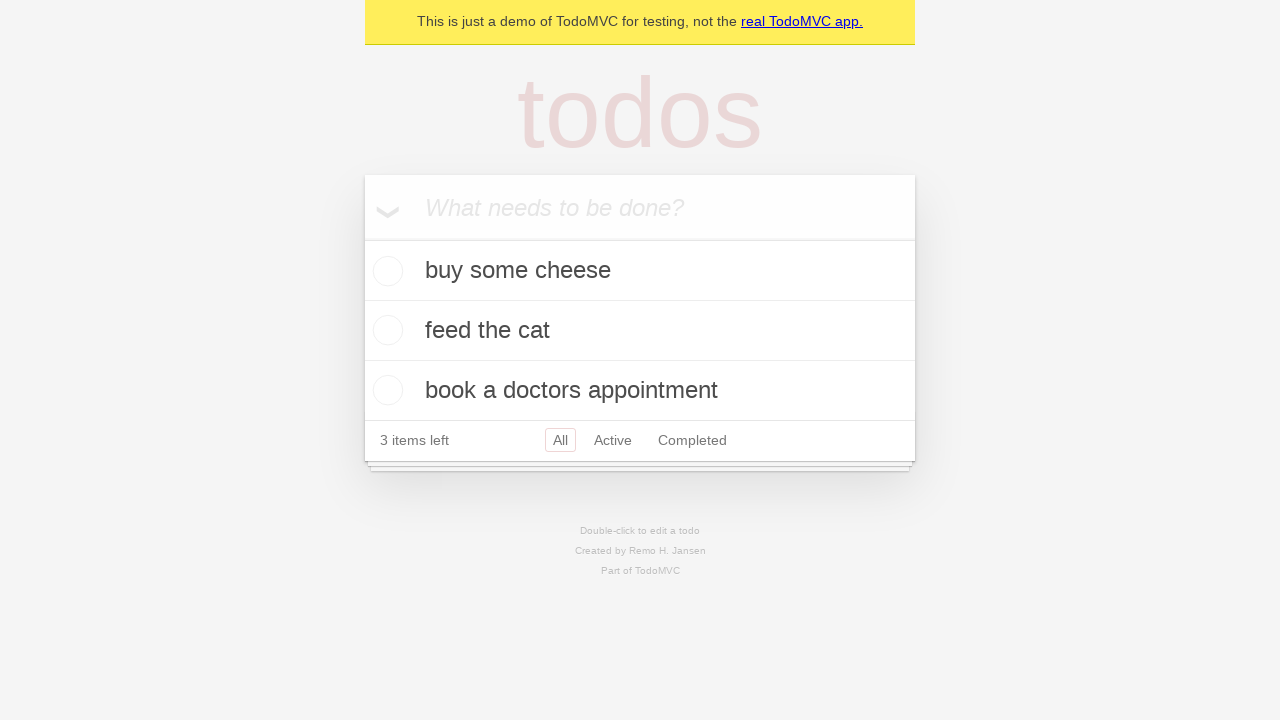

Clicked Active filter at (613, 440) on internal:role=link[name="Active"i]
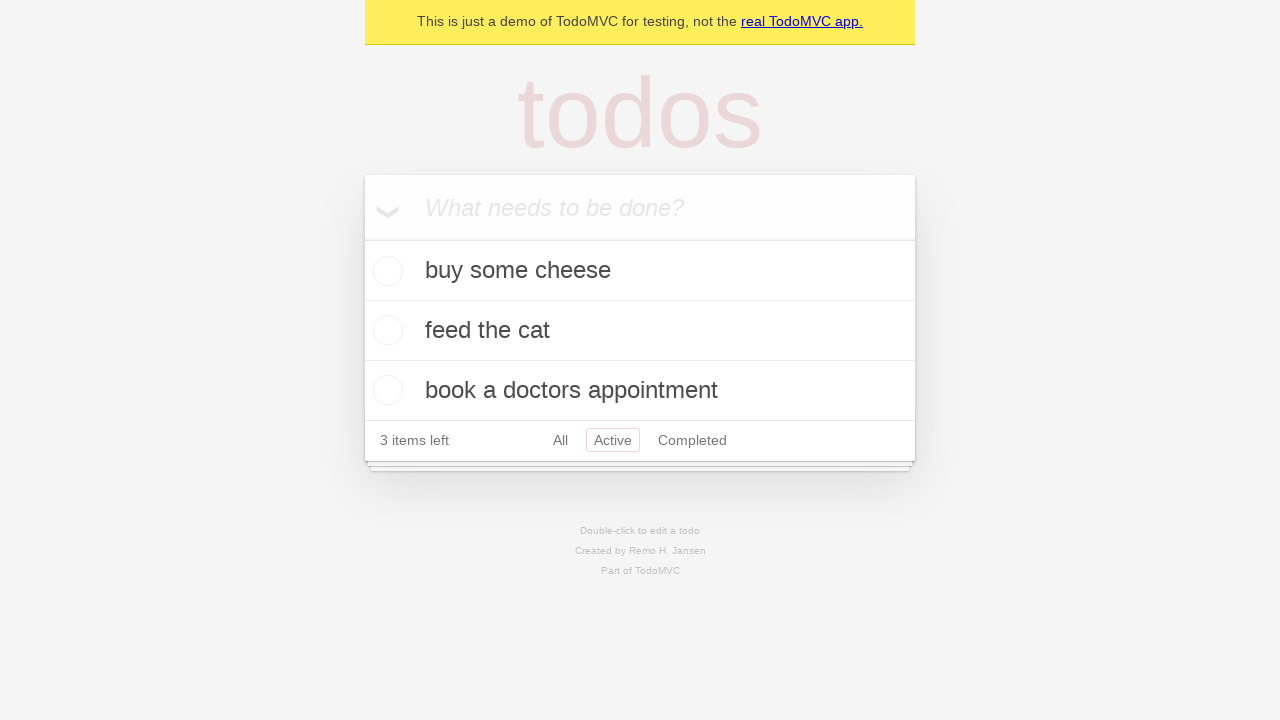

Clicked Completed filter to verify it is highlighted as selected at (692, 440) on internal:role=link[name="Completed"i]
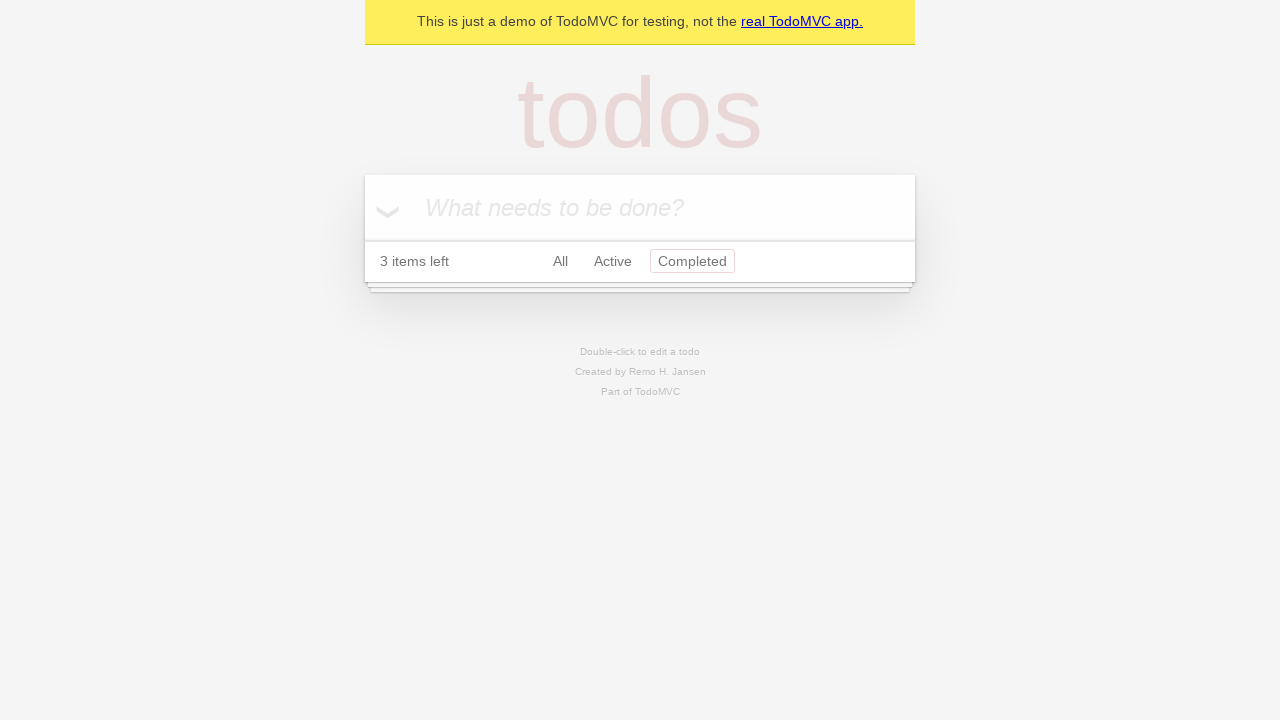

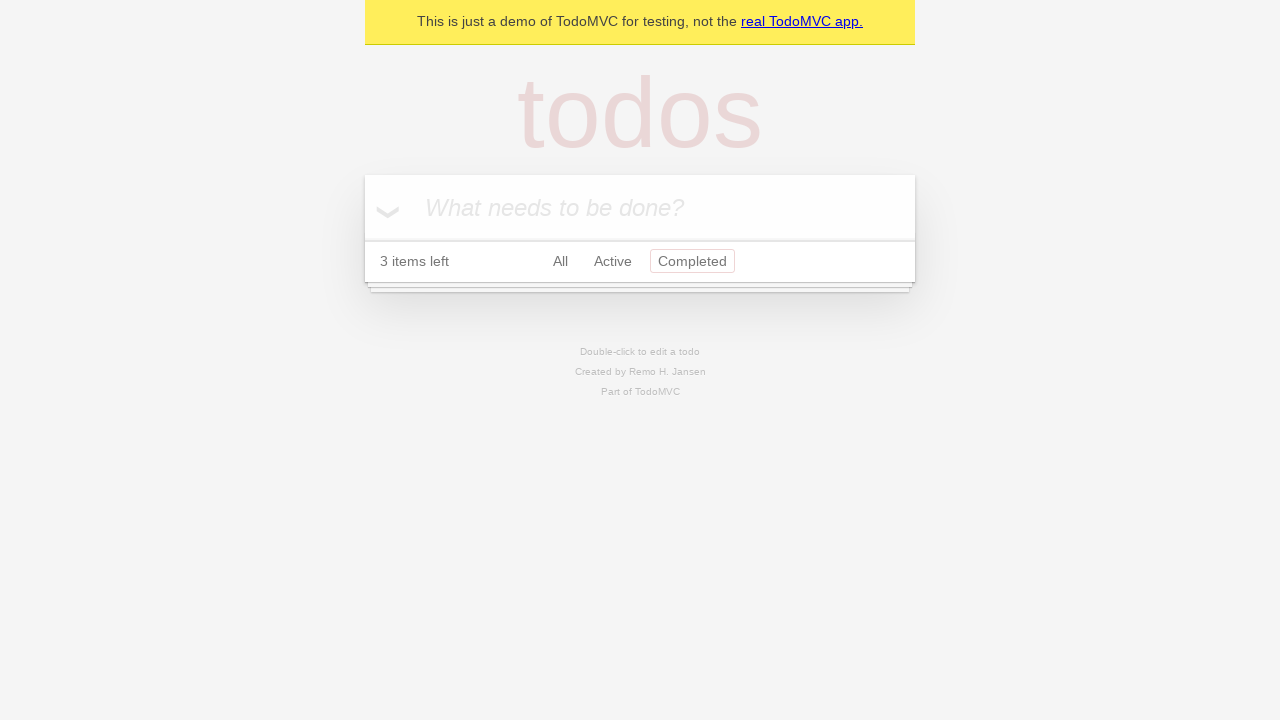